Tests that new todo items are appended to the bottom of the list and the count is displayed correctly

Starting URL: https://demo.playwright.dev/todomvc

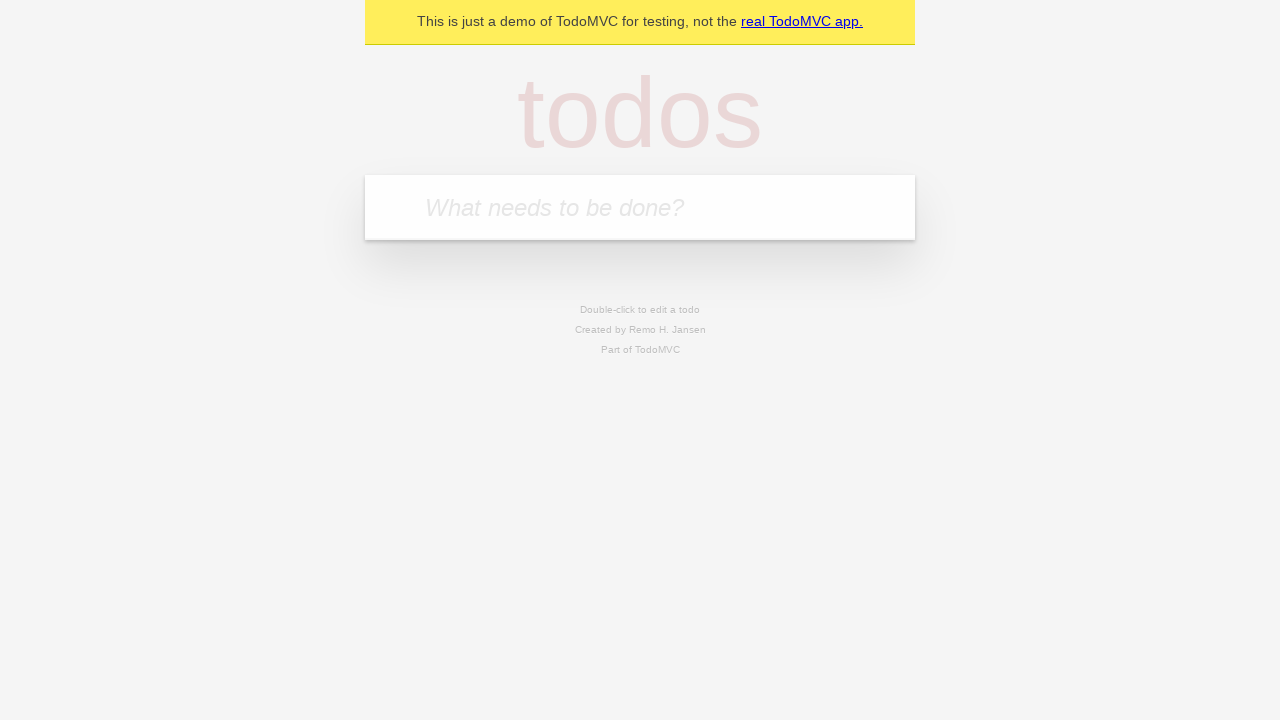

Filled todo input with 'buy some cheese' on internal:attr=[placeholder="What needs to be done?"i]
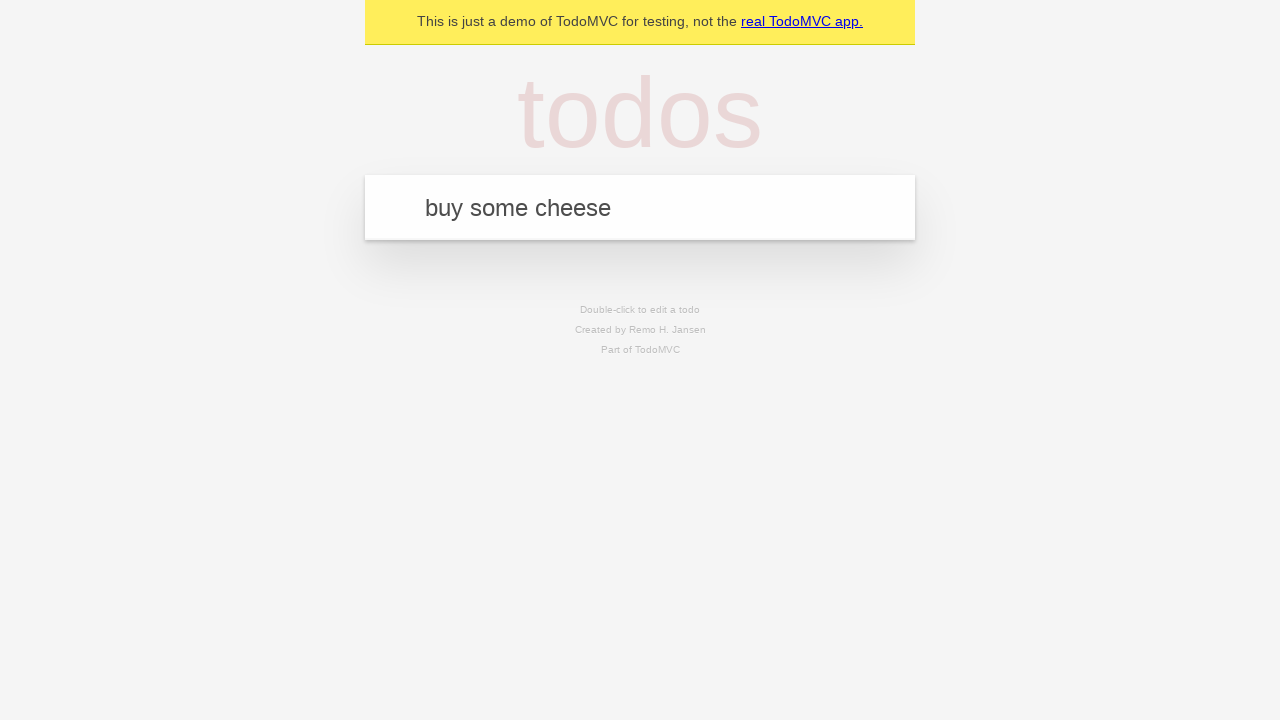

Pressed Enter to add 'buy some cheese' to the todo list on internal:attr=[placeholder="What needs to be done?"i]
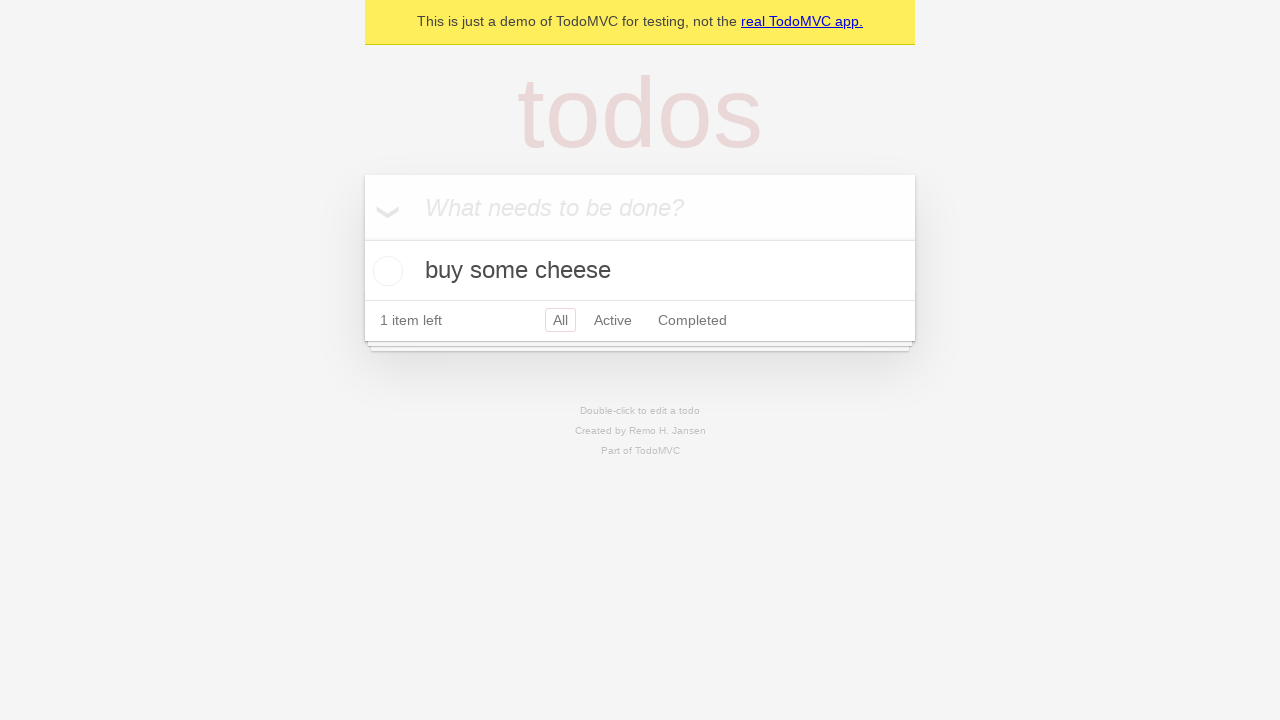

Filled todo input with 'feed the cat' on internal:attr=[placeholder="What needs to be done?"i]
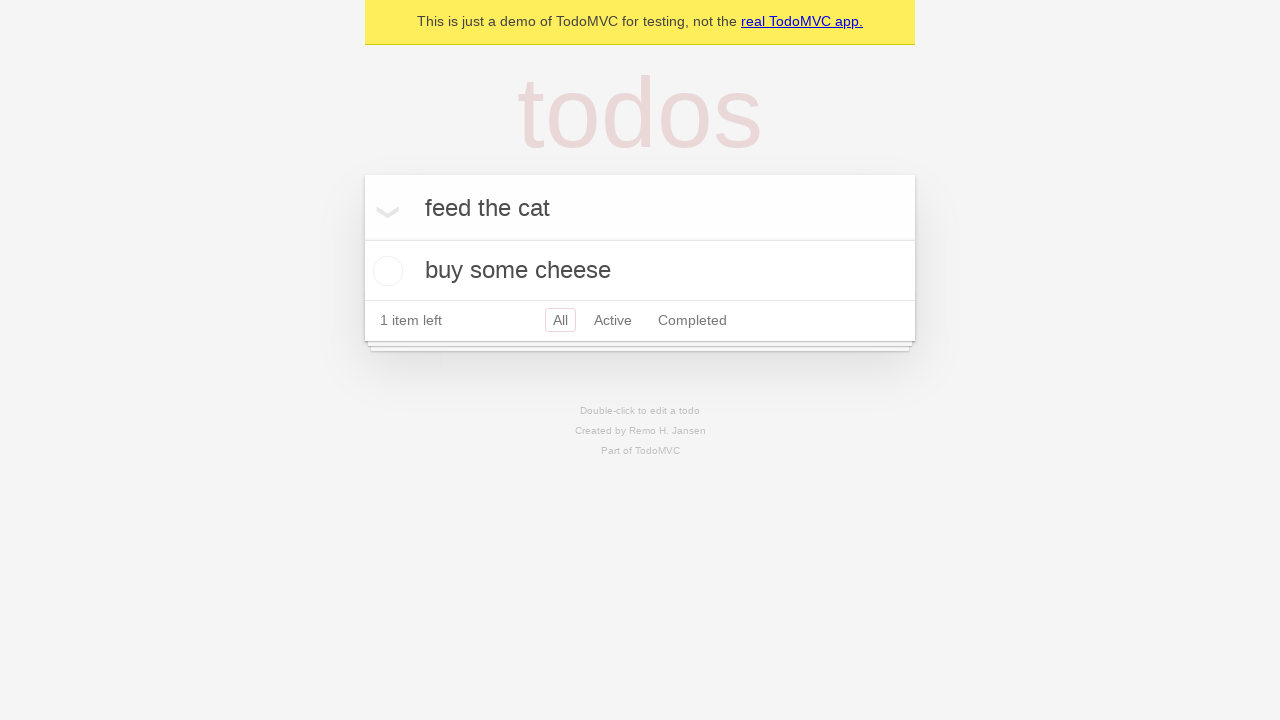

Pressed Enter to add 'feed the cat' to the todo list on internal:attr=[placeholder="What needs to be done?"i]
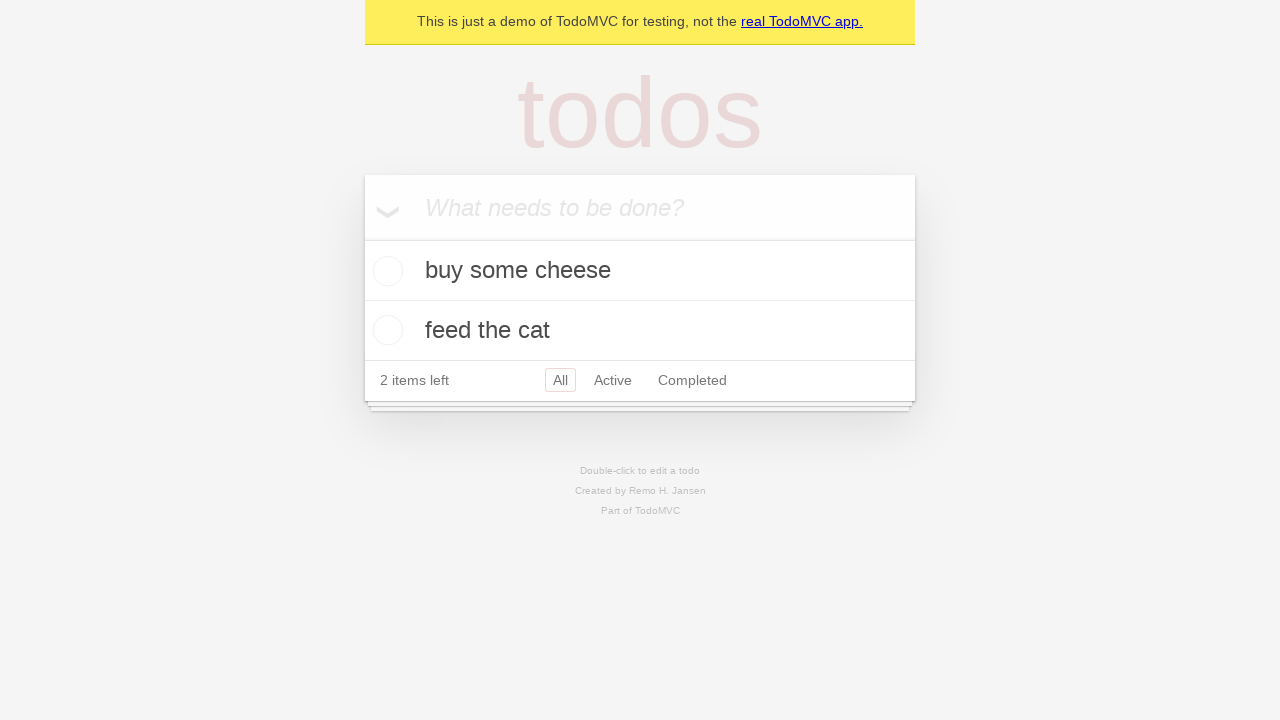

Filled todo input with 'book a doctors appointment' on internal:attr=[placeholder="What needs to be done?"i]
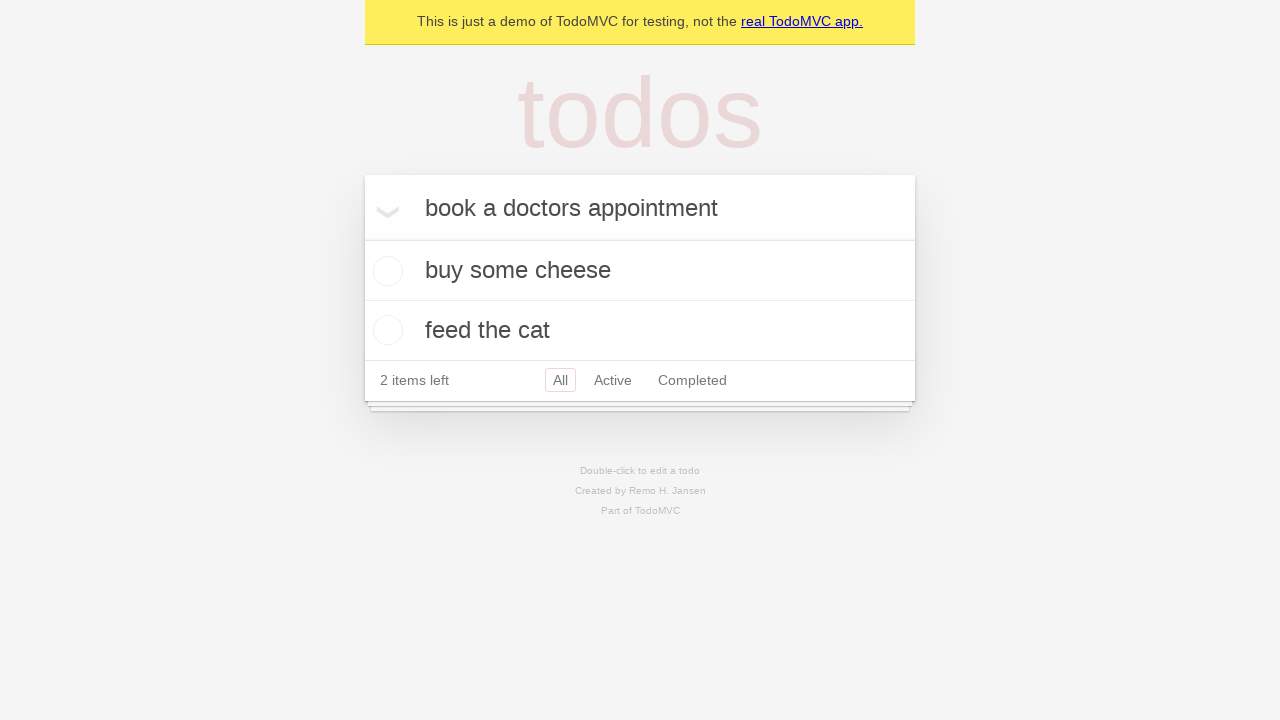

Pressed Enter to add 'book a doctors appointment' to the todo list on internal:attr=[placeholder="What needs to be done?"i]
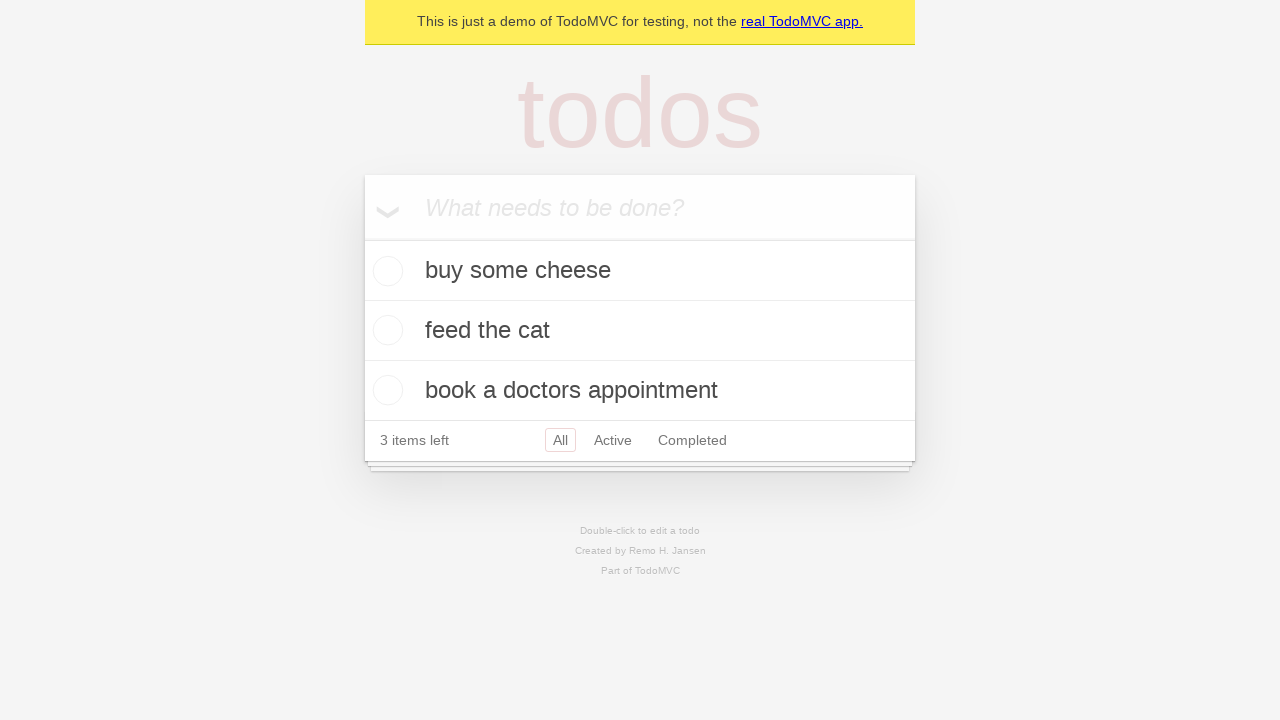

Verified that '3 items left' counter is displayed
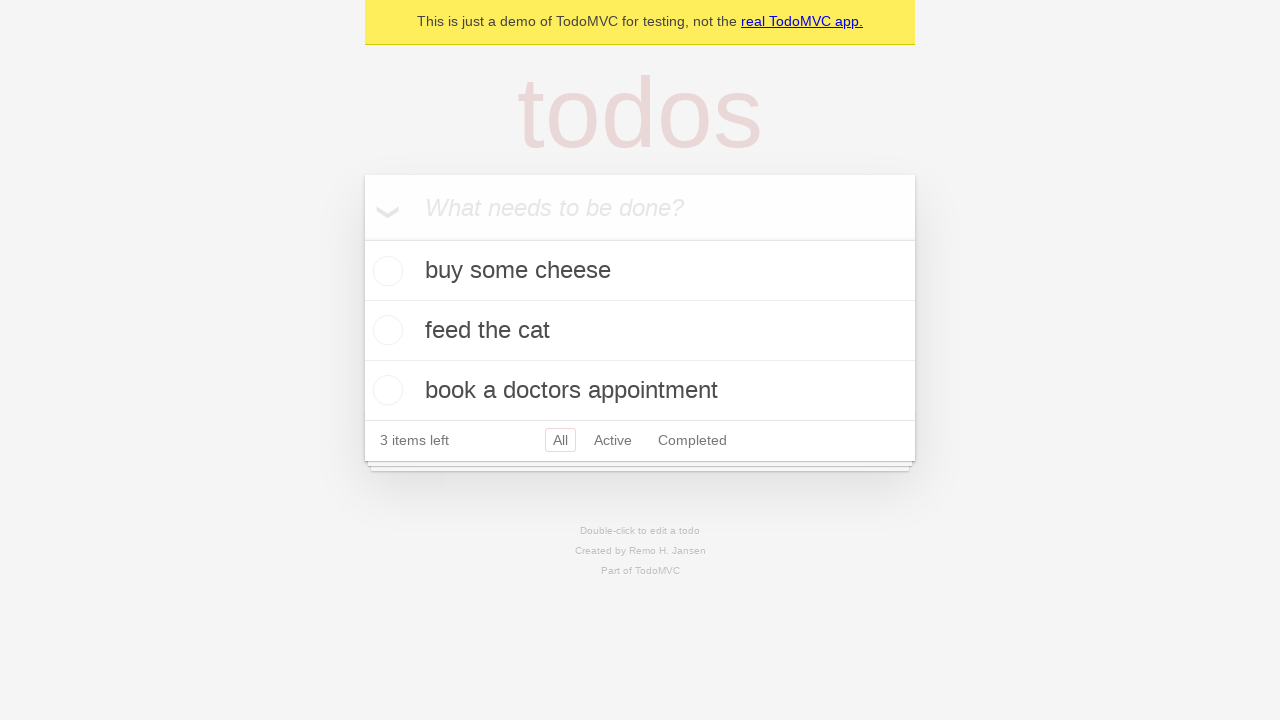

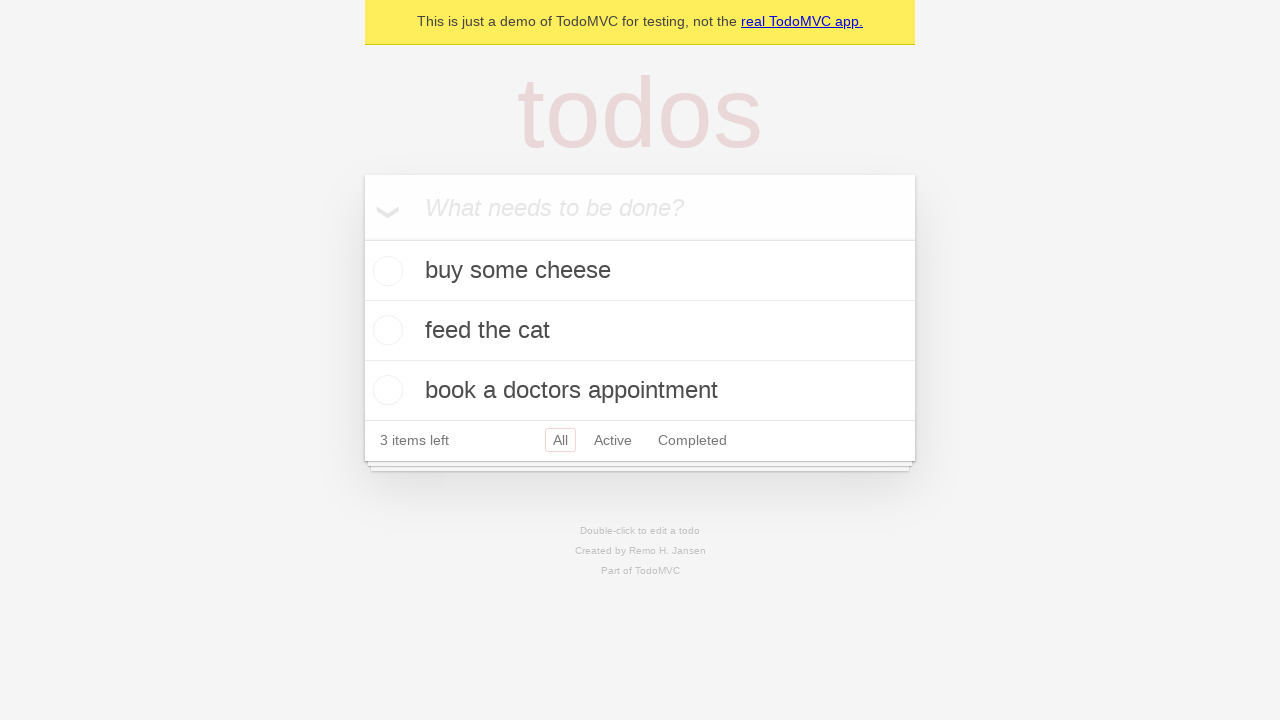